Tests dynamic checkbox removal by clicking the Remove button and verifying the checkbox disappears from the page

Starting URL: http://the-internet.herokuapp.com/dynamic_controls

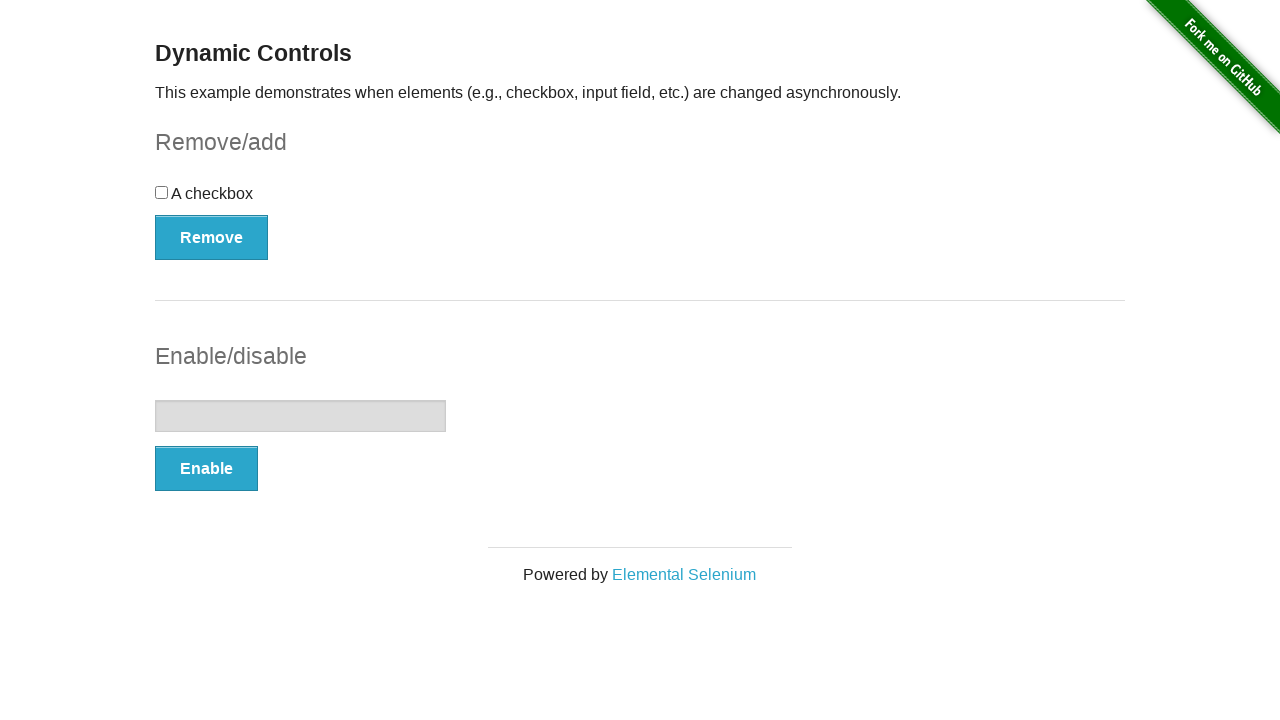

Clicked Remove button to trigger checkbox removal at (212, 237) on xpath=//button[text()='Remove']
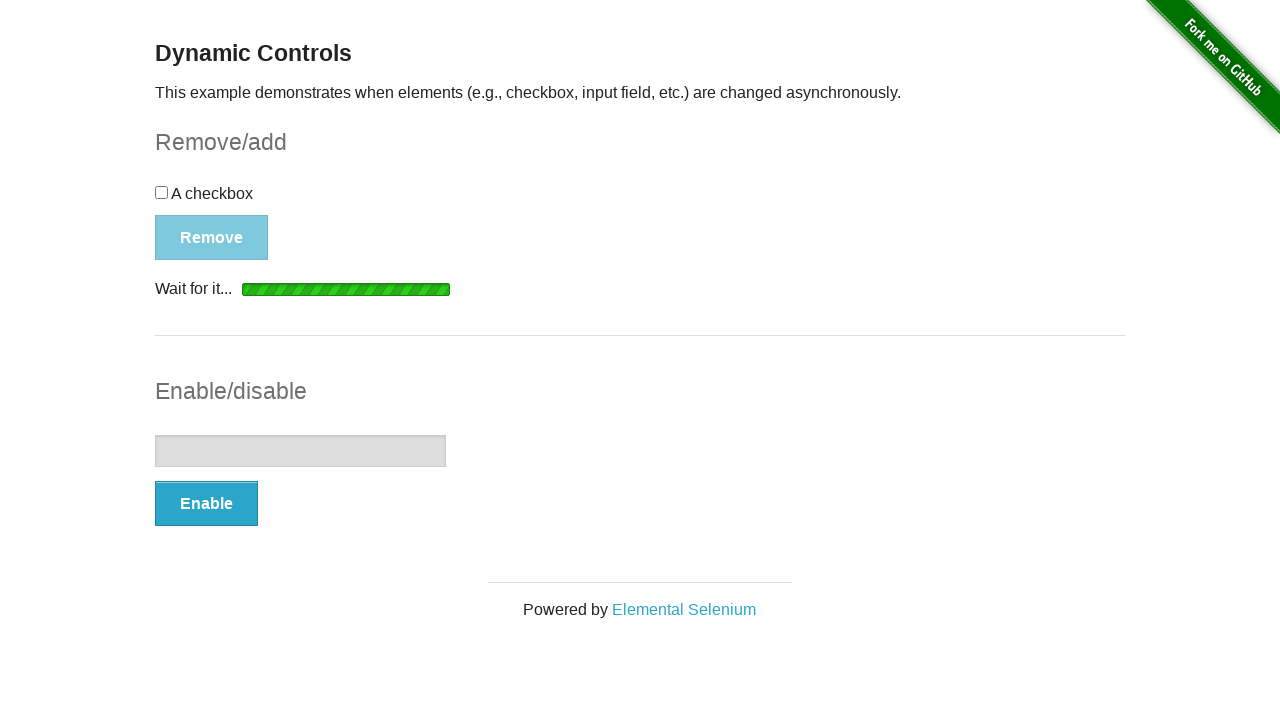

Waited for checkbox to disappear from the page
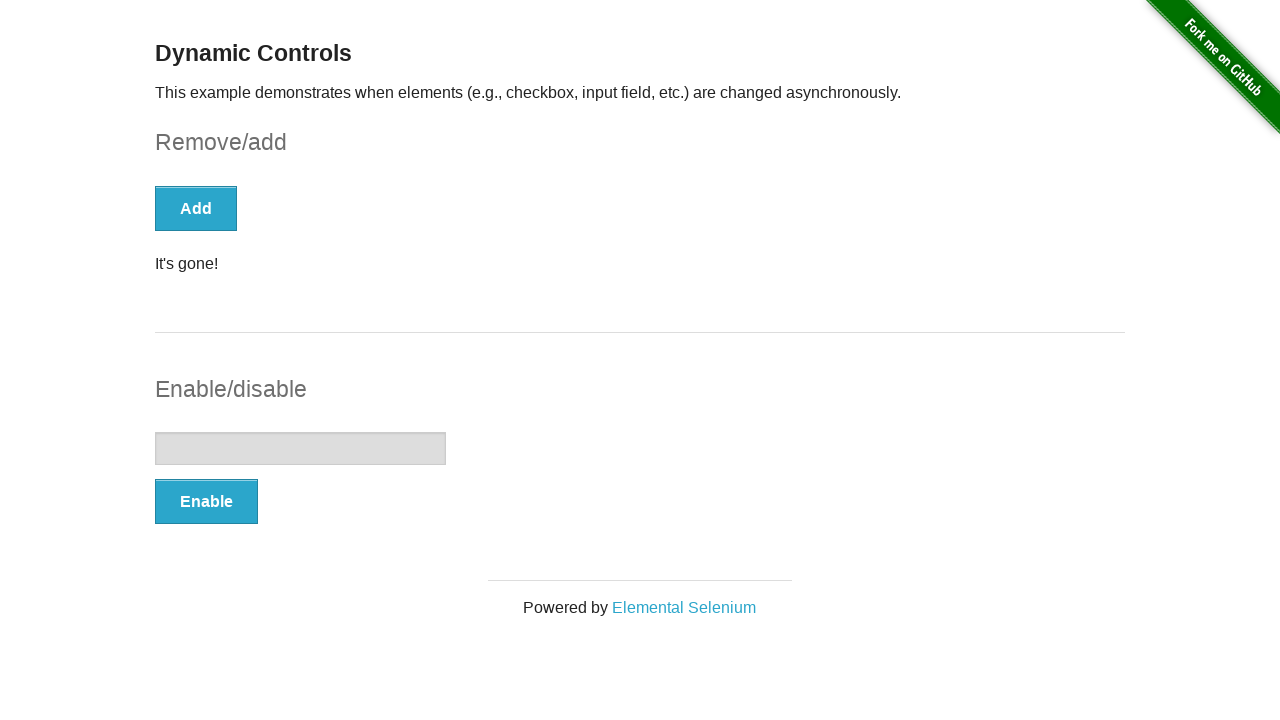

Verified that checkbox is no longer present on the page
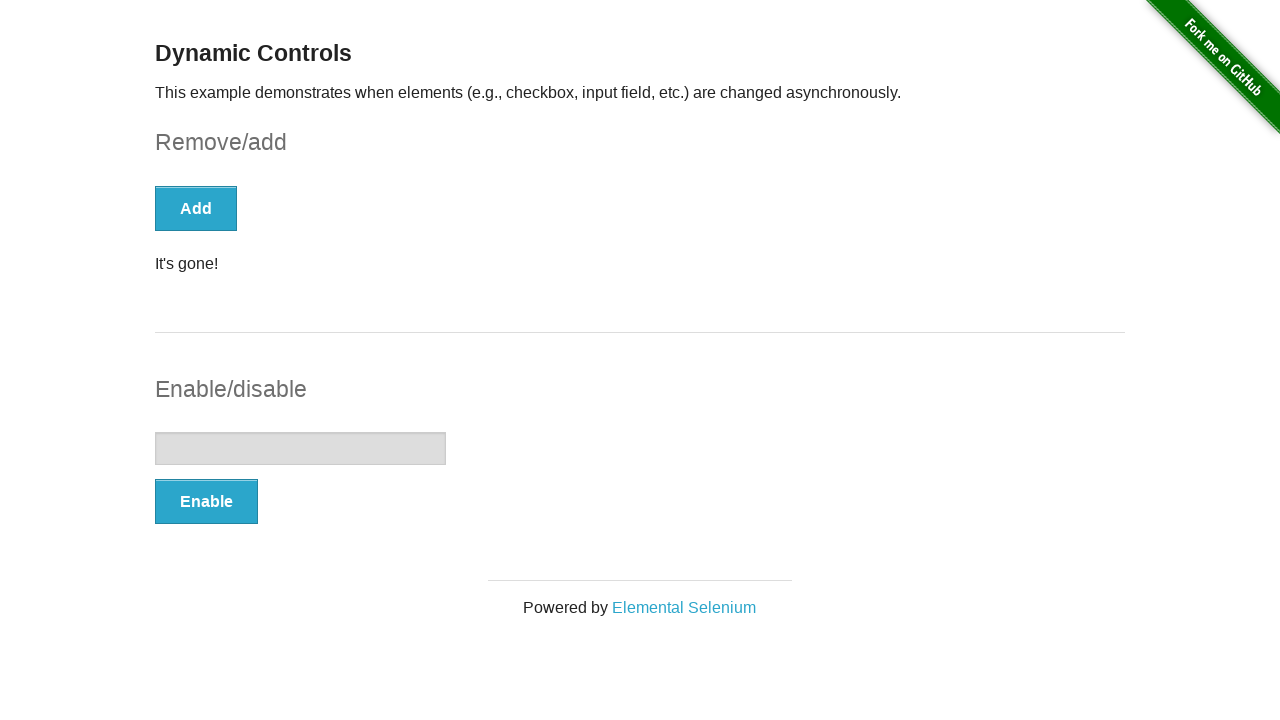

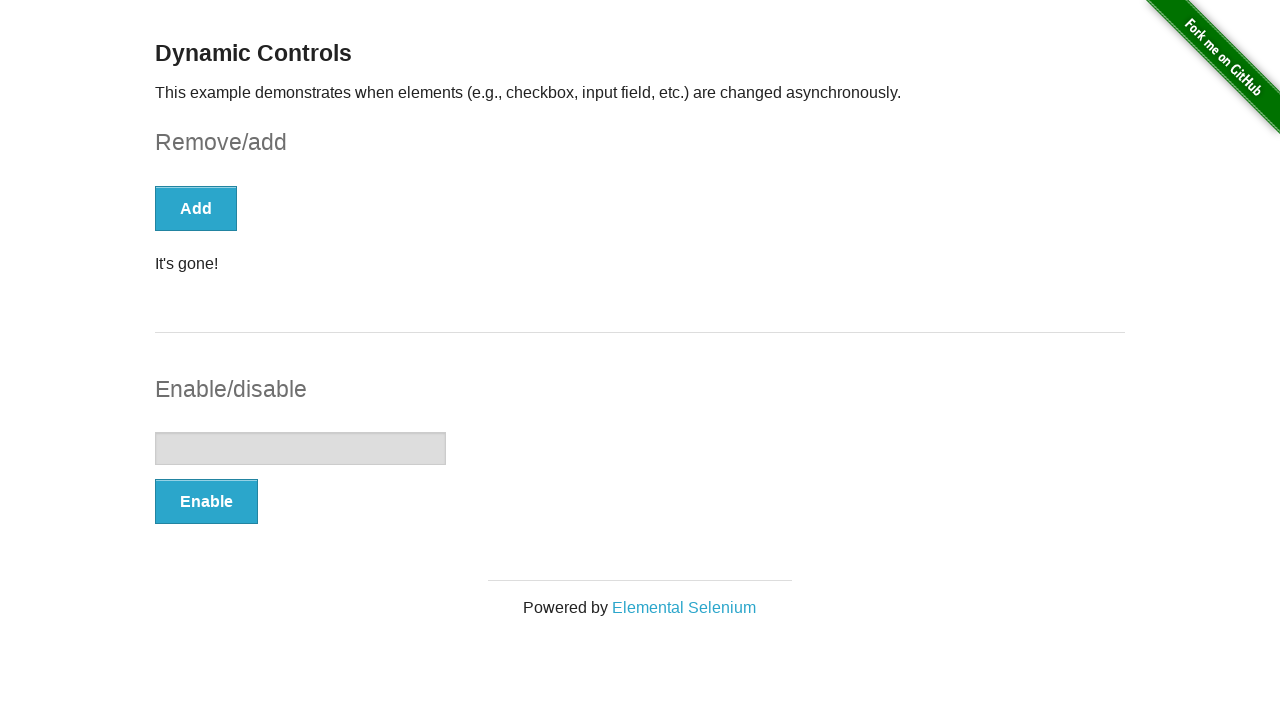